Tests dragging the first palette item onto the canvas and verifies a grid cell is created.

Starting URL: https://labasse.github.io/tutti-frutti/portrait.html

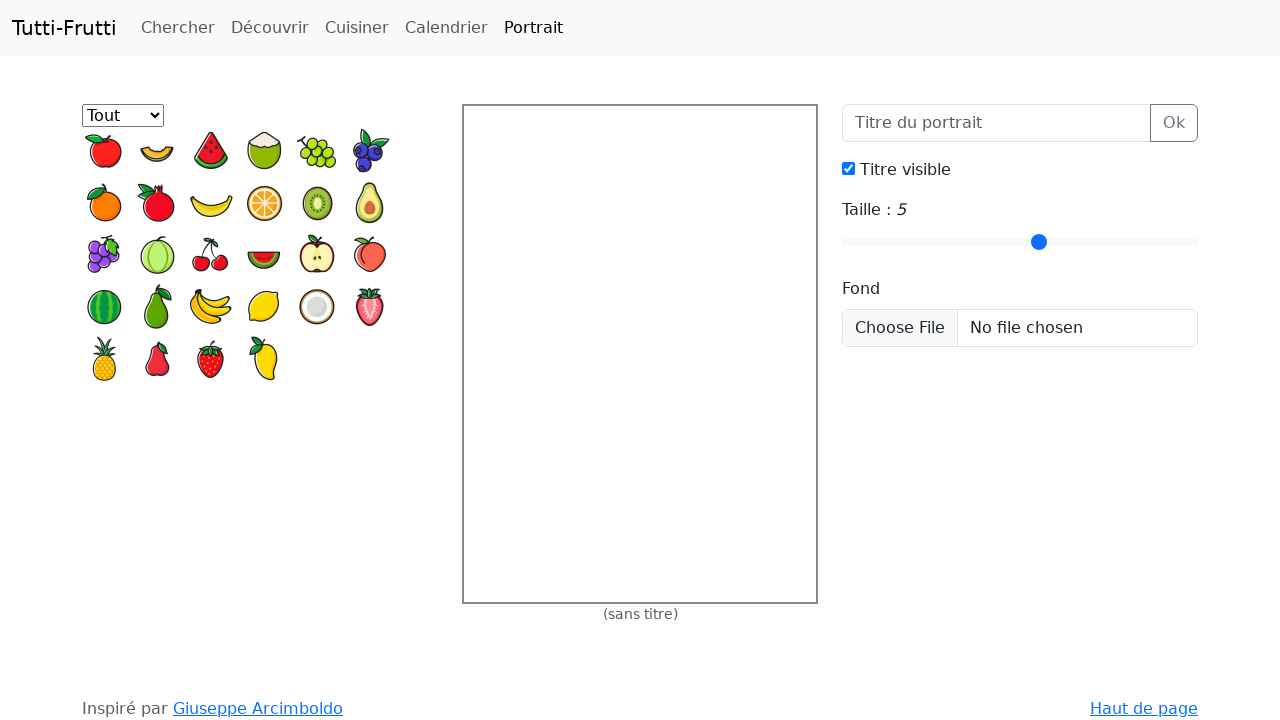

Located first palette item
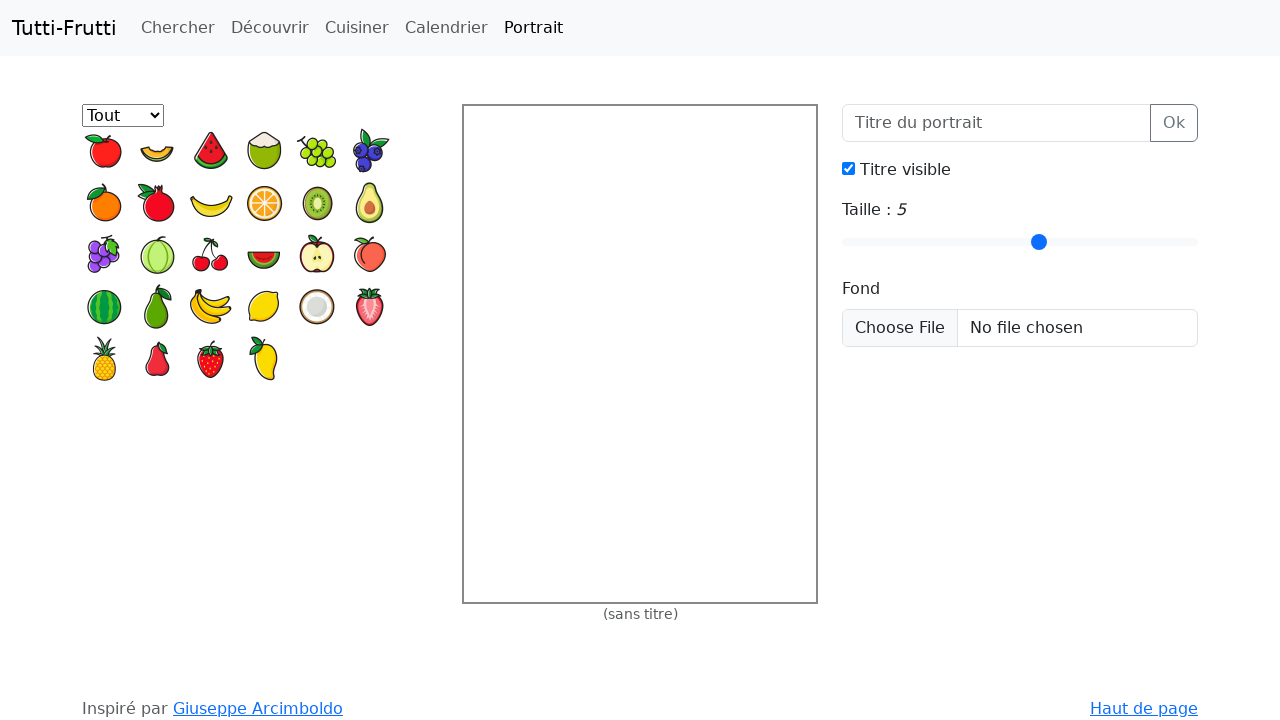

Located canvas grid element
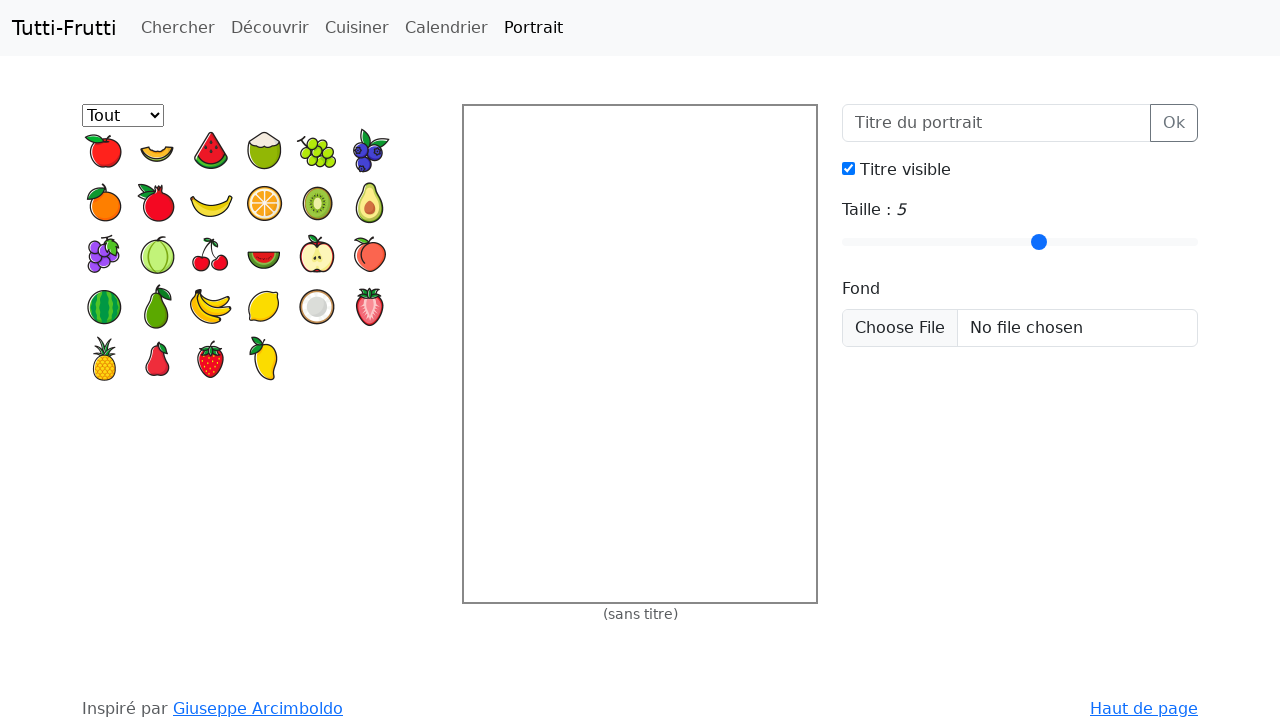

Dragged first palette item to canvas at position (30, 30) at (494, 136)
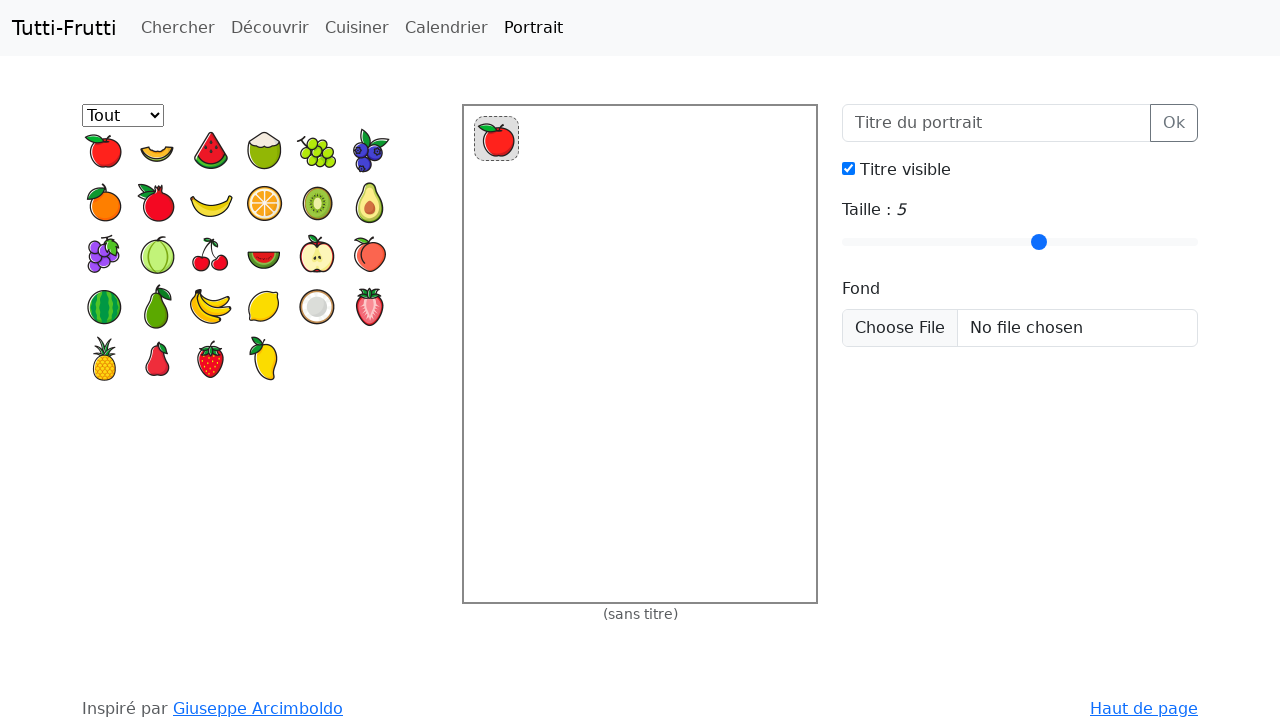

Verified that exactly one grid cell was created on the canvas
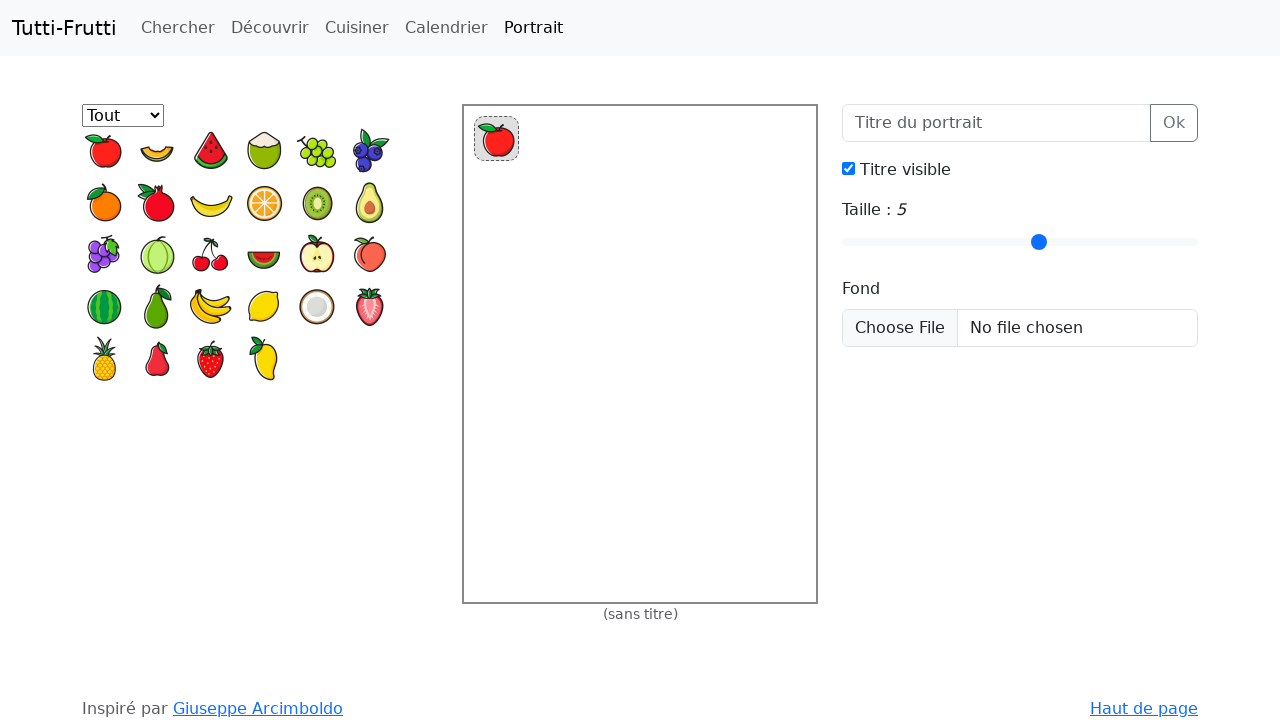

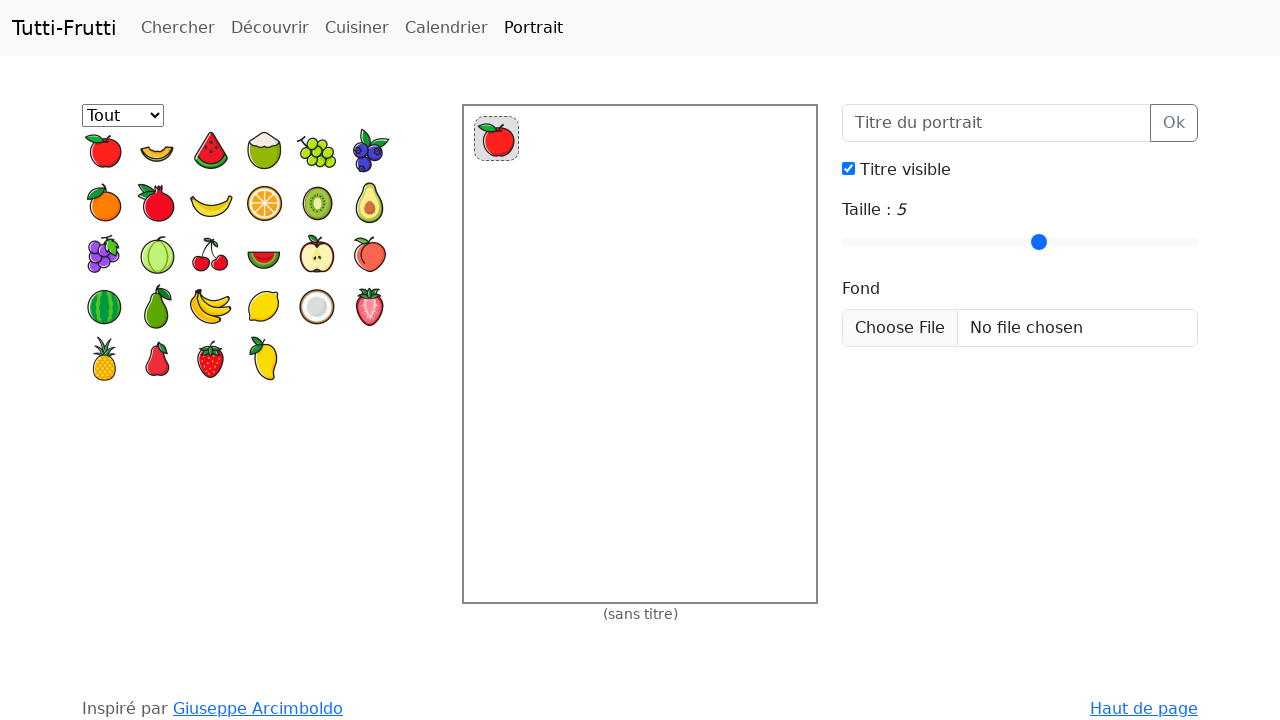